Tests Hacker News search with special characters that should return no results

Starting URL: https://news.ycombinator.com

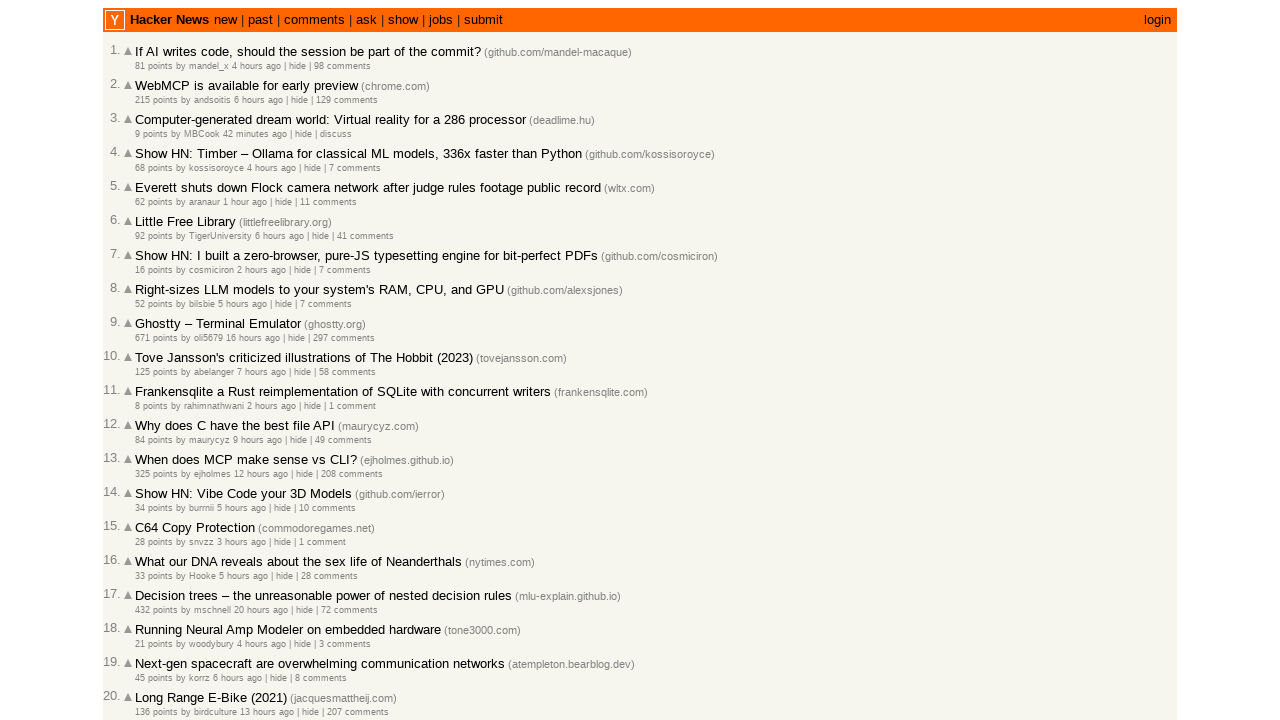

Filled search box with special characters '?*^^%' on input[name='q']
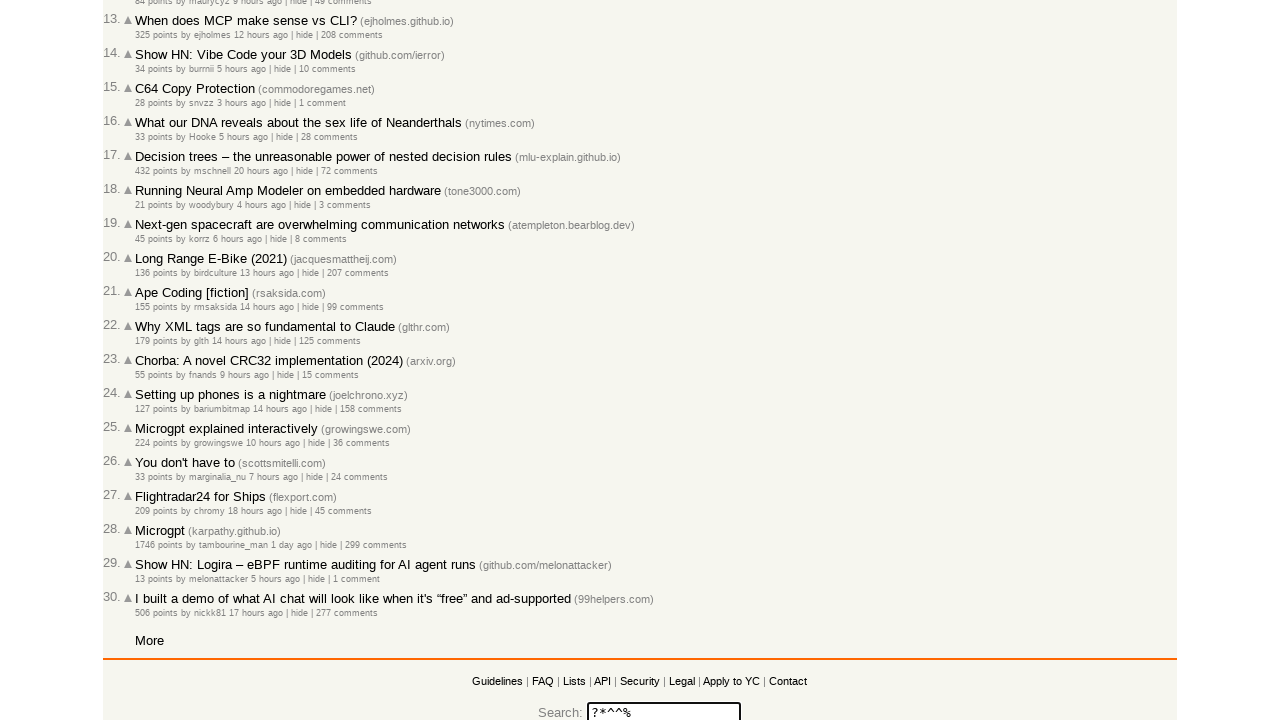

Pressed Enter to submit search query on input[name='q']
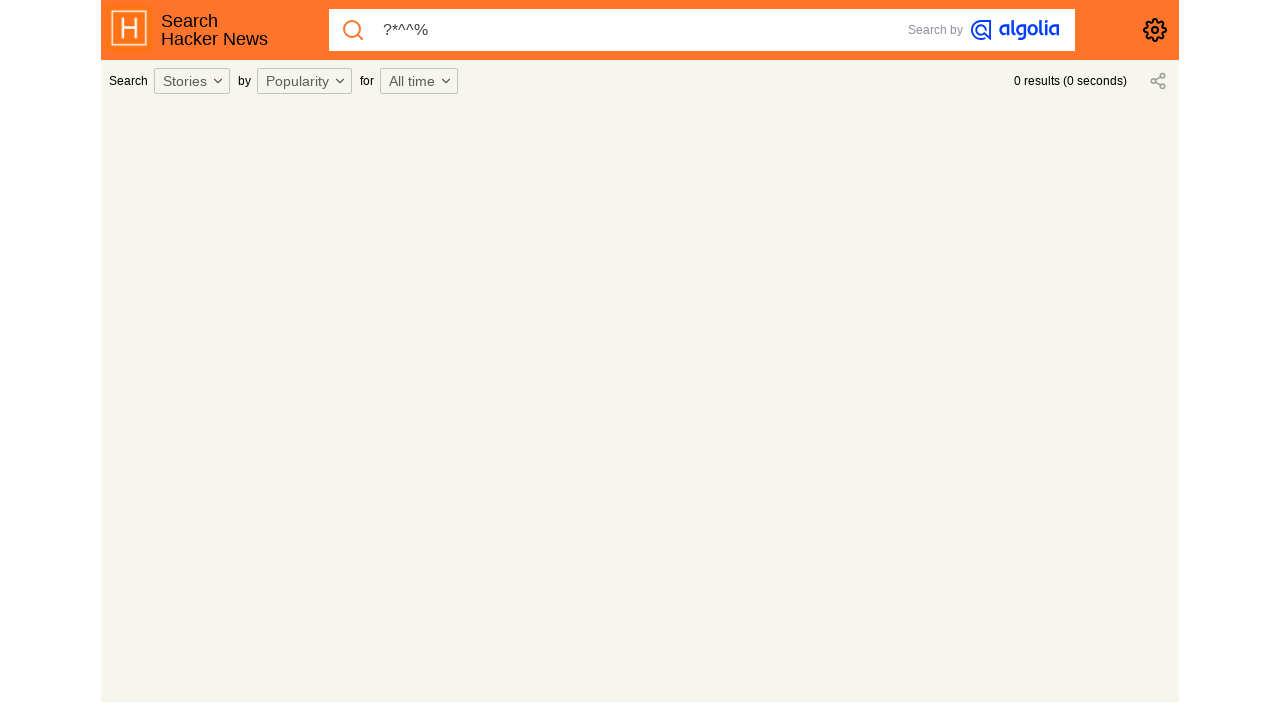

Waited for search results to load - network idle
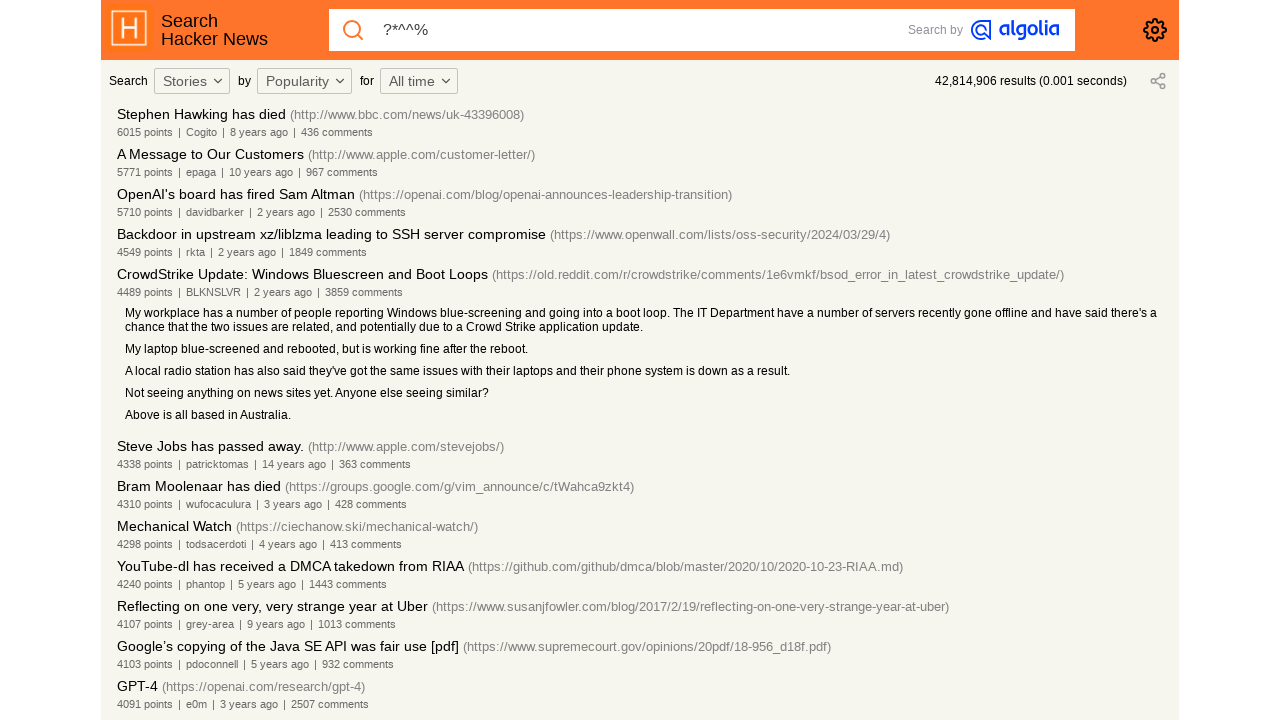

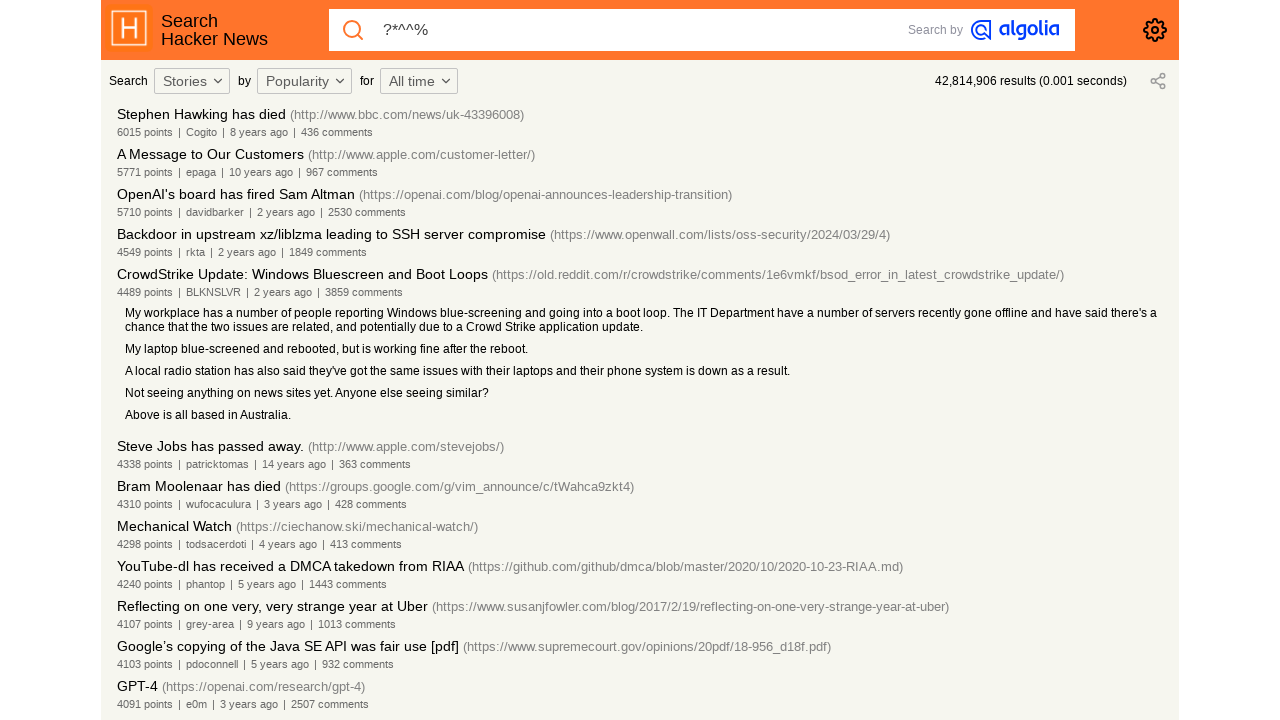